Tests hover functionality by moving mouse over an image element and verifying that hidden text becomes visible

Starting URL: https://the-internet.herokuapp.com/hovers

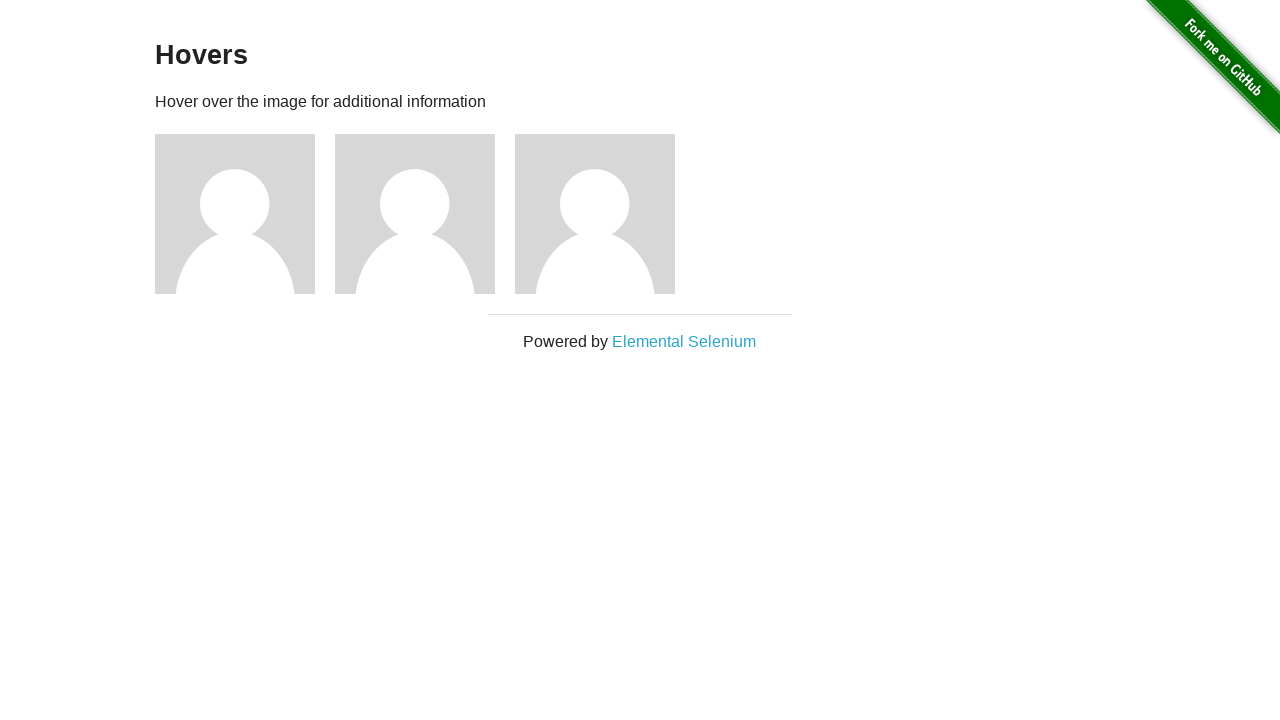

Hovered over the first figure element at (245, 214) on .figure >> nth=0
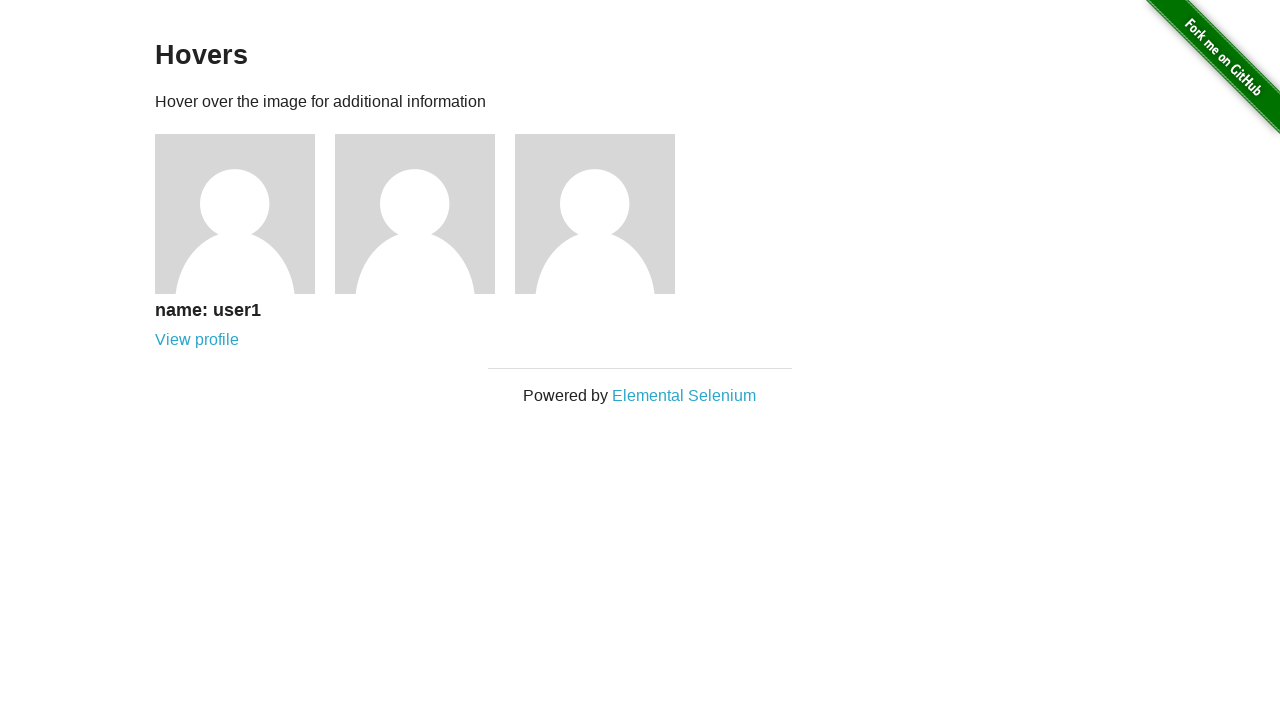

Located the user1 text element
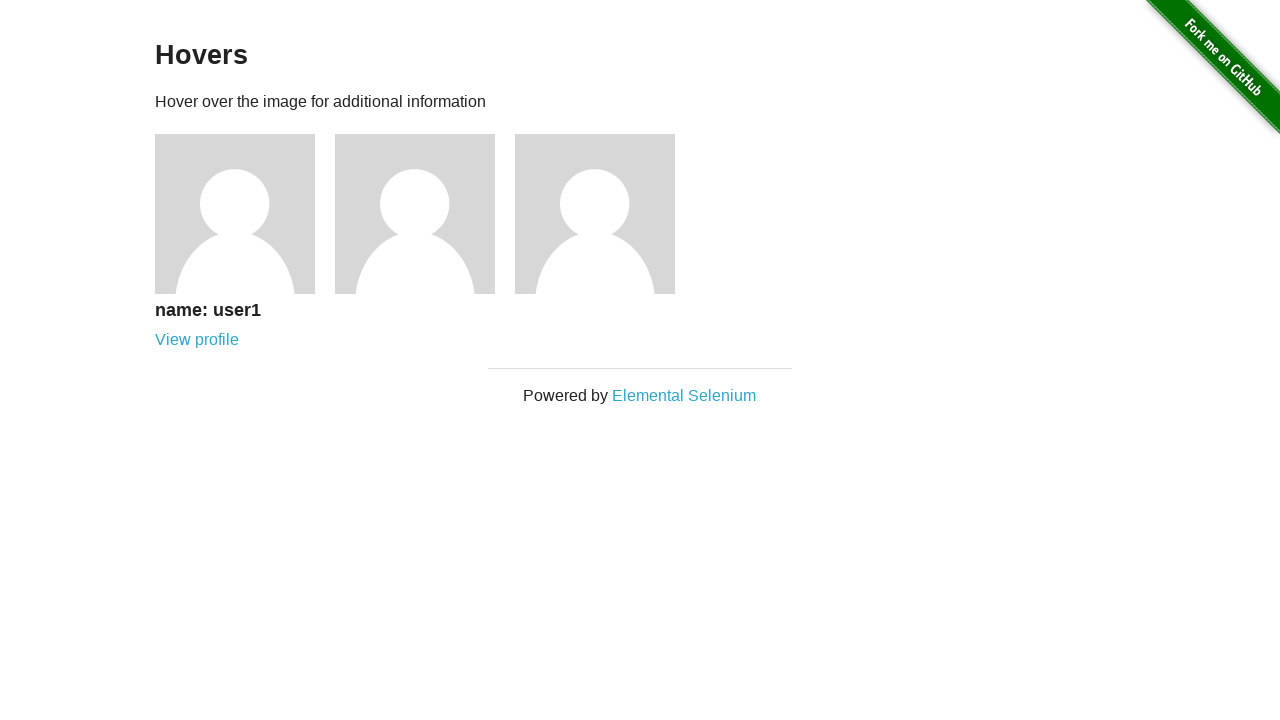

Verified that hidden text 'name: user1' is now visible after hover
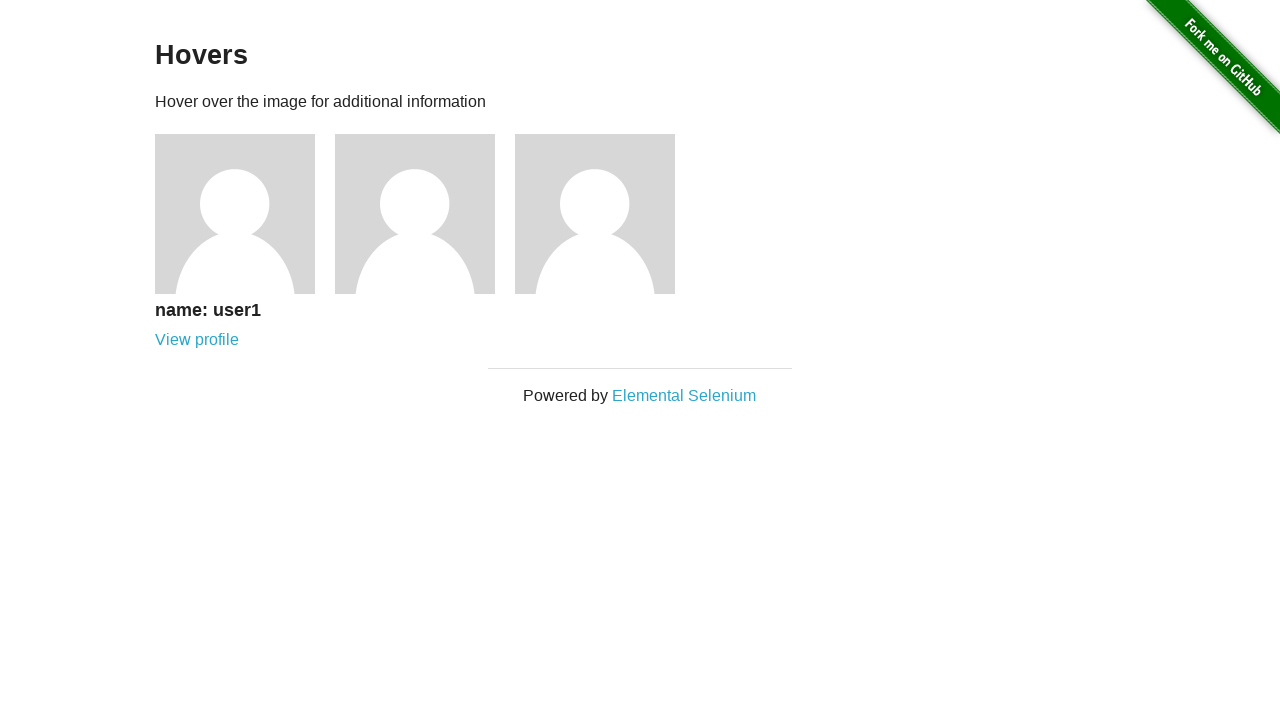

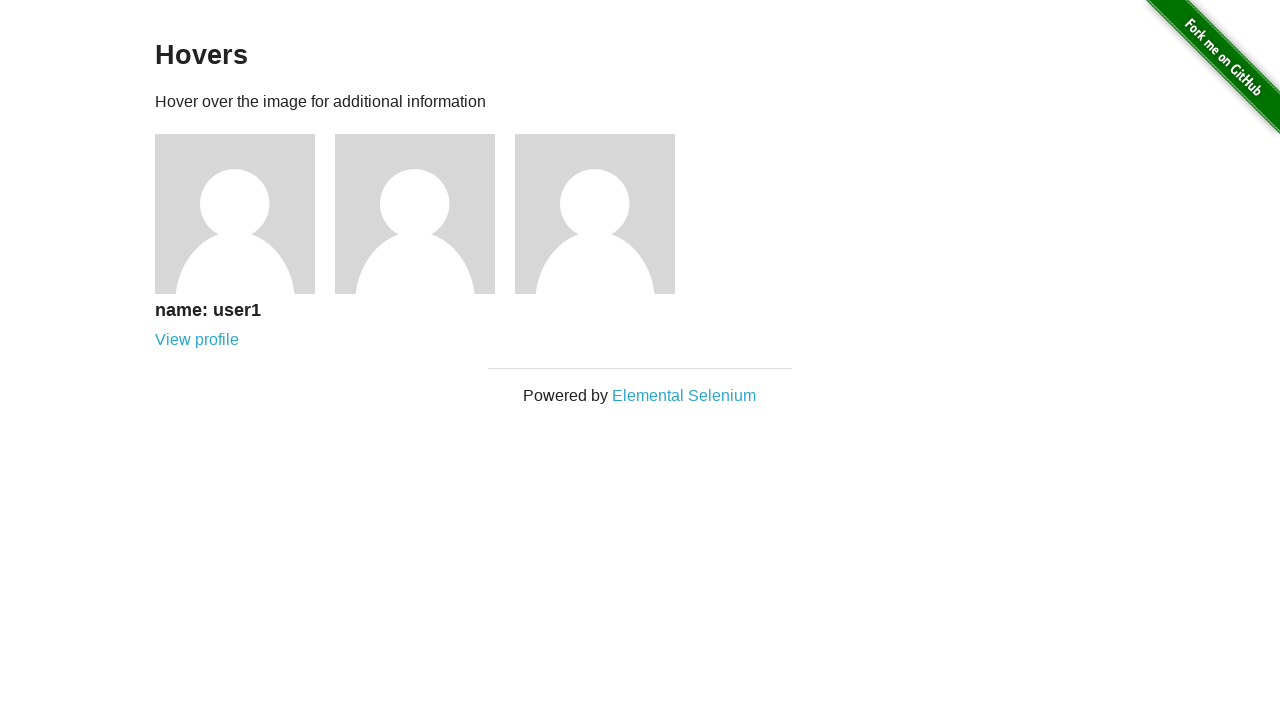